Tests text box functionality by clicking on Text Box menu, filling username field, and submitting the form

Starting URL: https://demoqa.com/elements

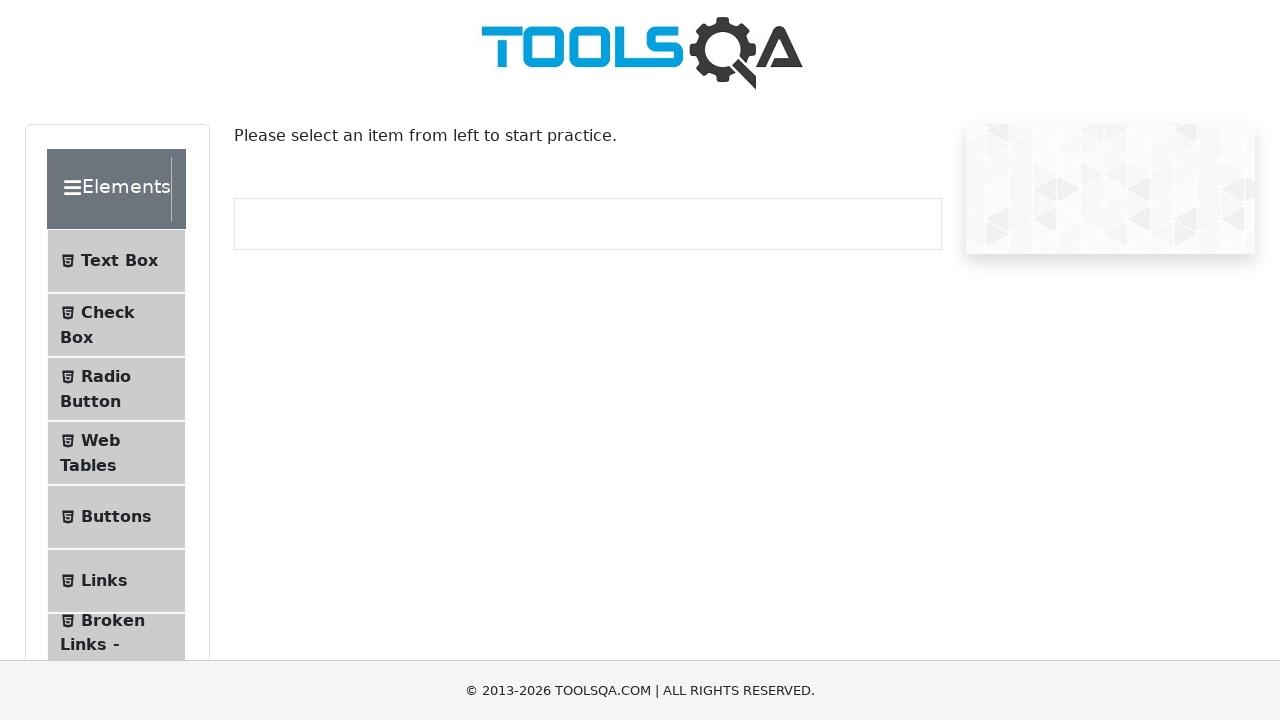

Clicked on Text Box menu item at (119, 261) on xpath=//span[contains(text(),'Text Box')]
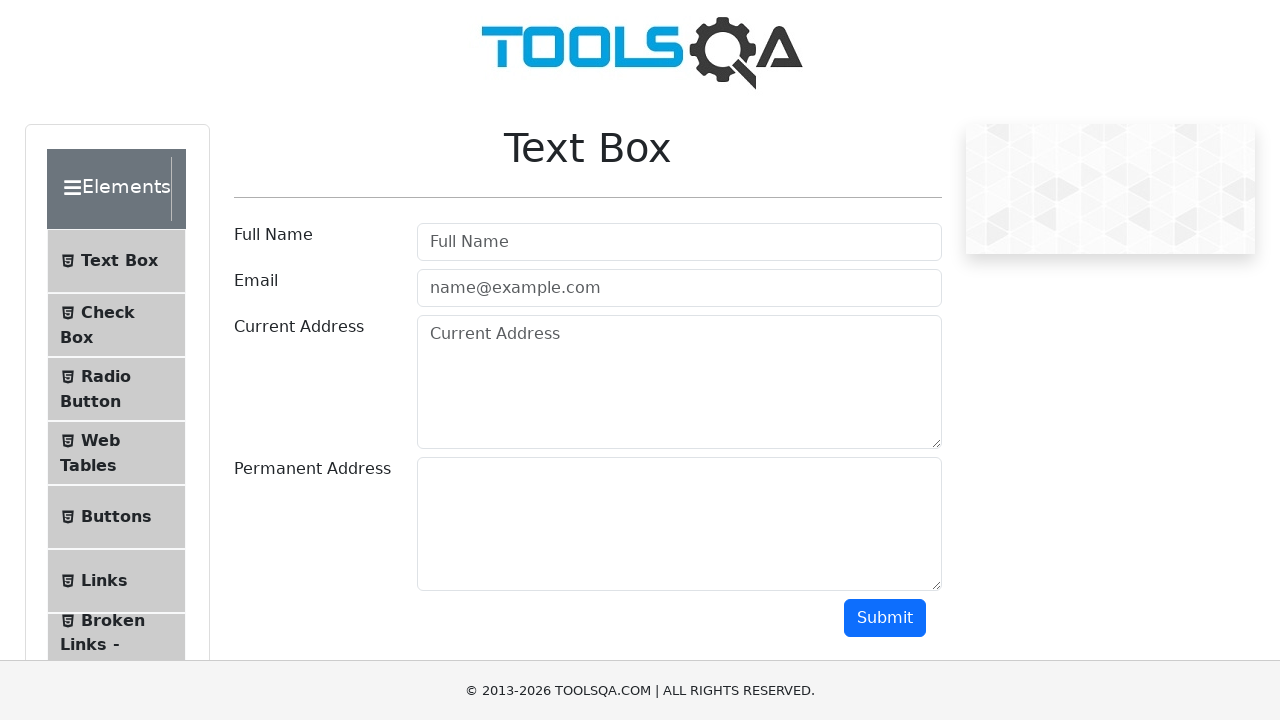

Filled username field with 'Shanto' on #userName
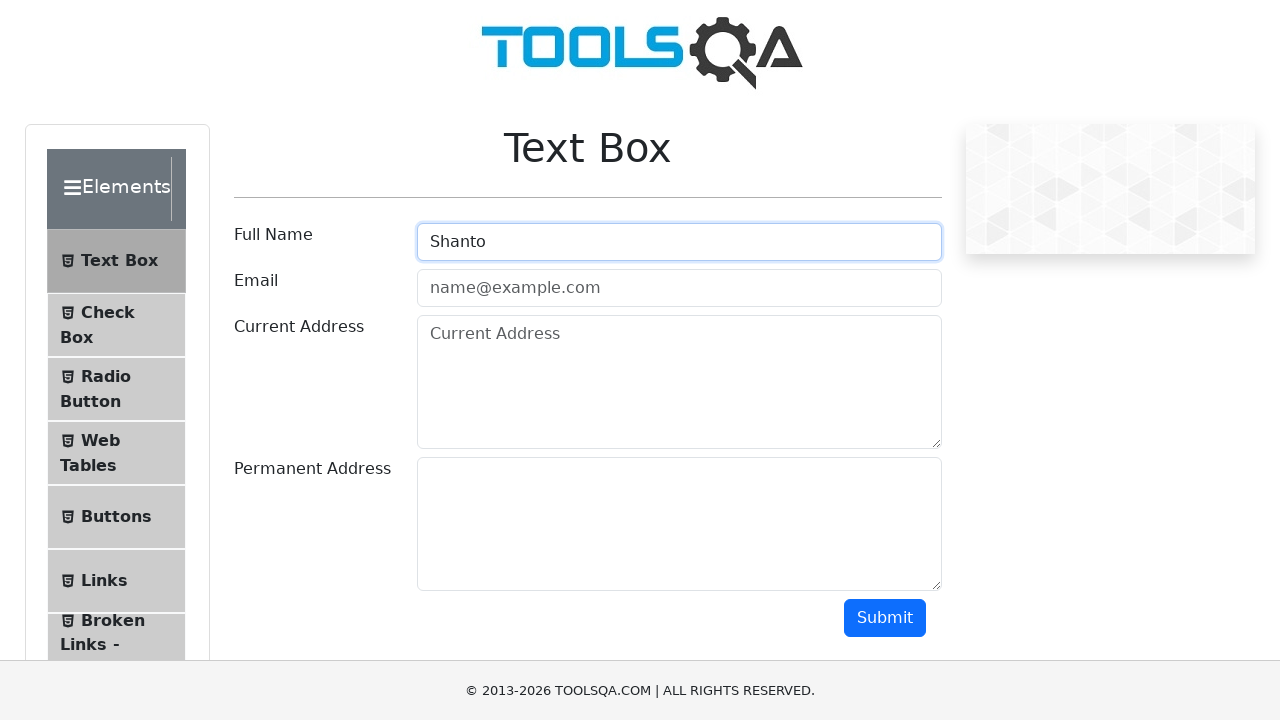

Located submit button
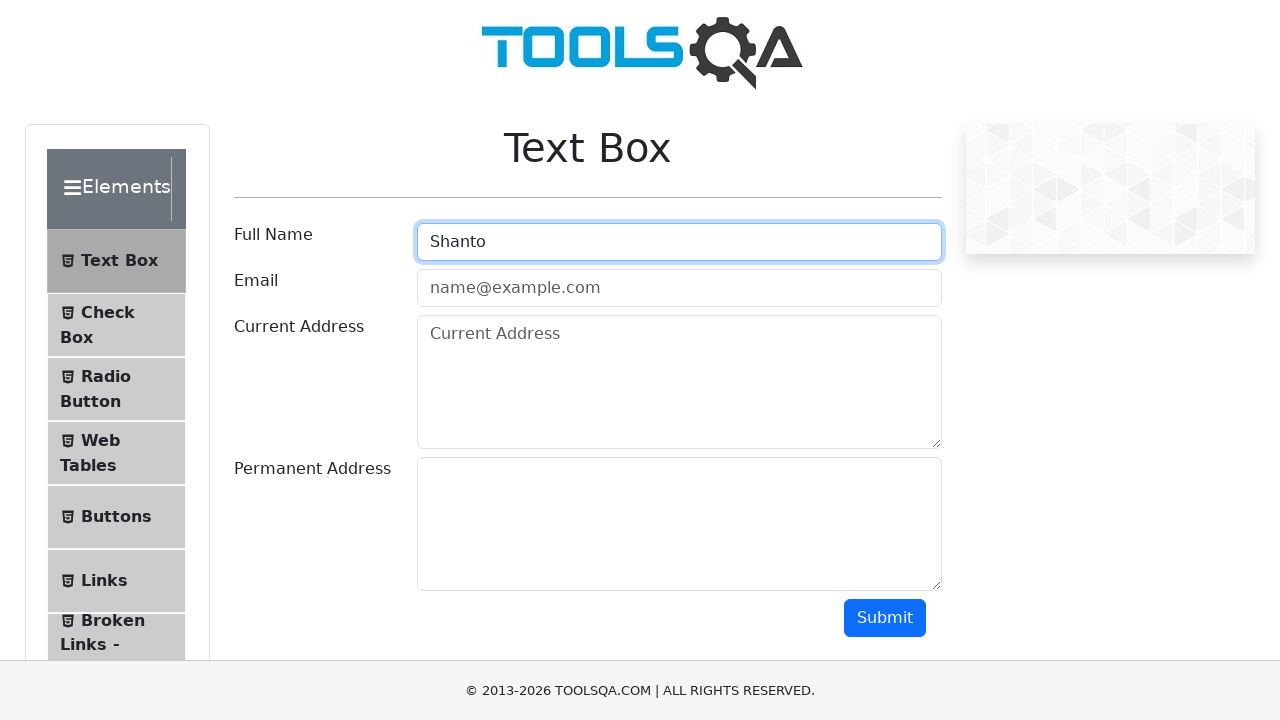

Scrolled submit button into view
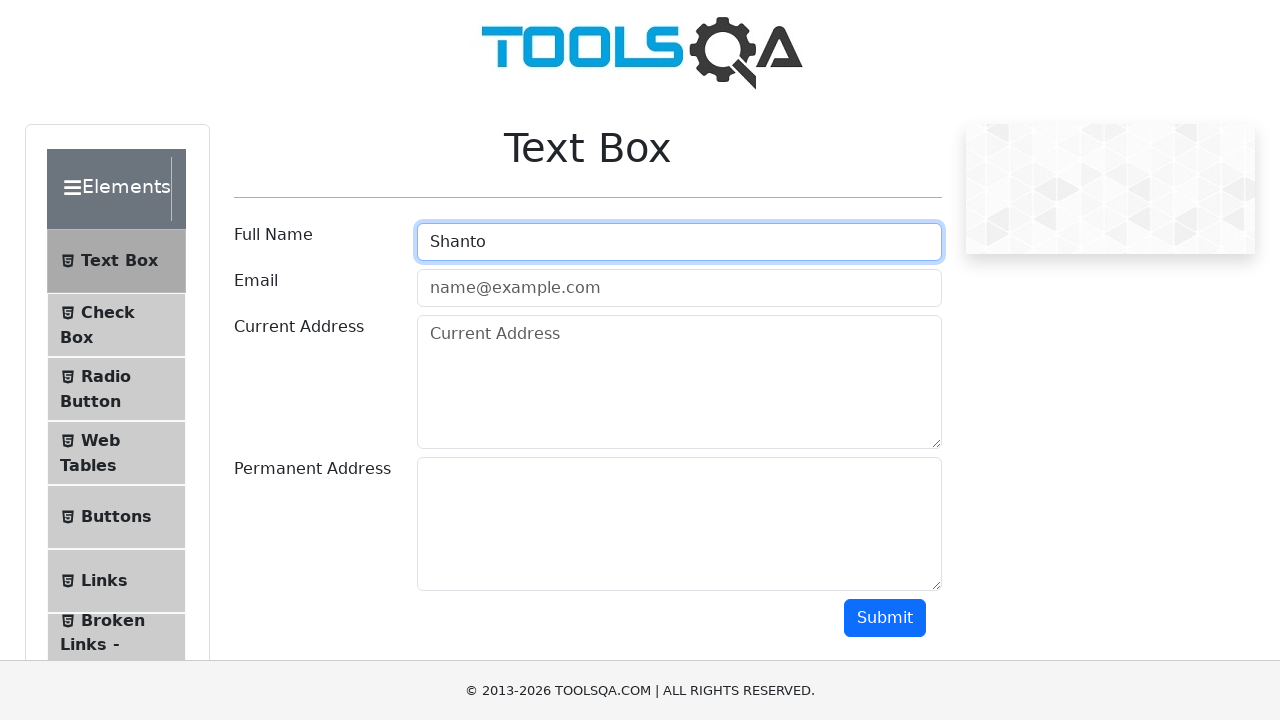

Clicked submit button to submit form at (885, 618) on xpath=//button[@id='submit']
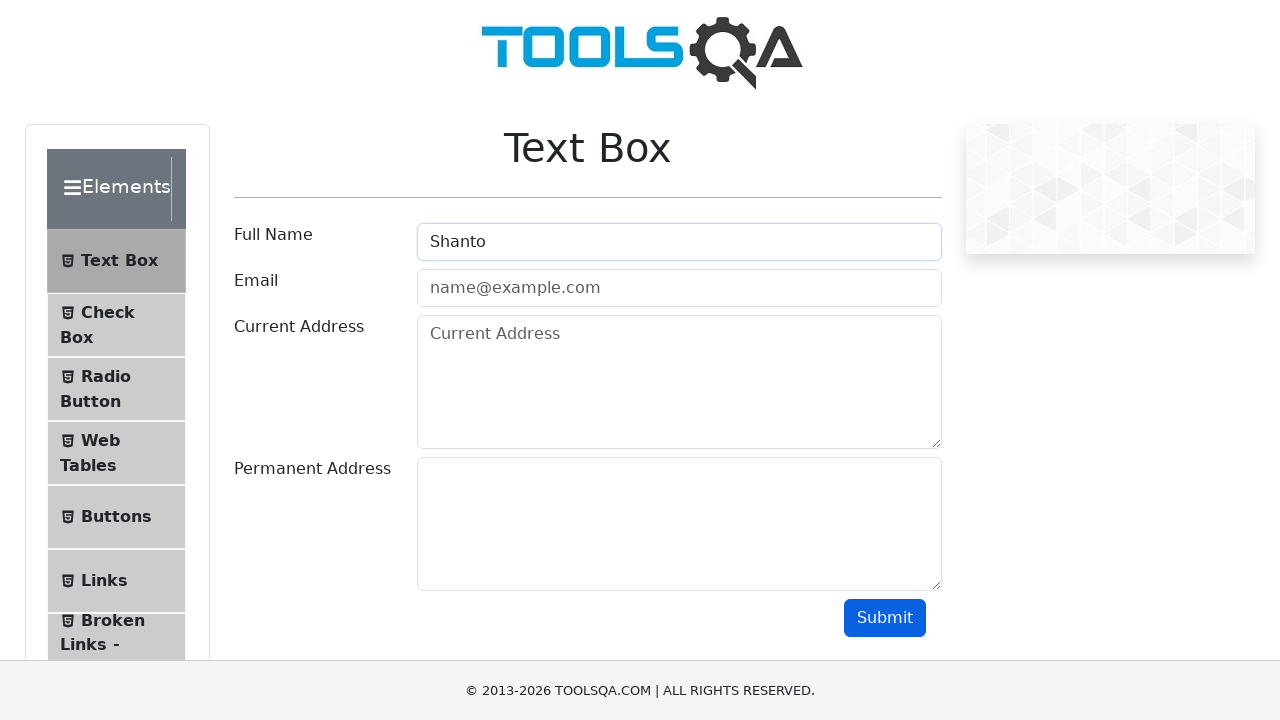

Retrieved output text containing submitted name
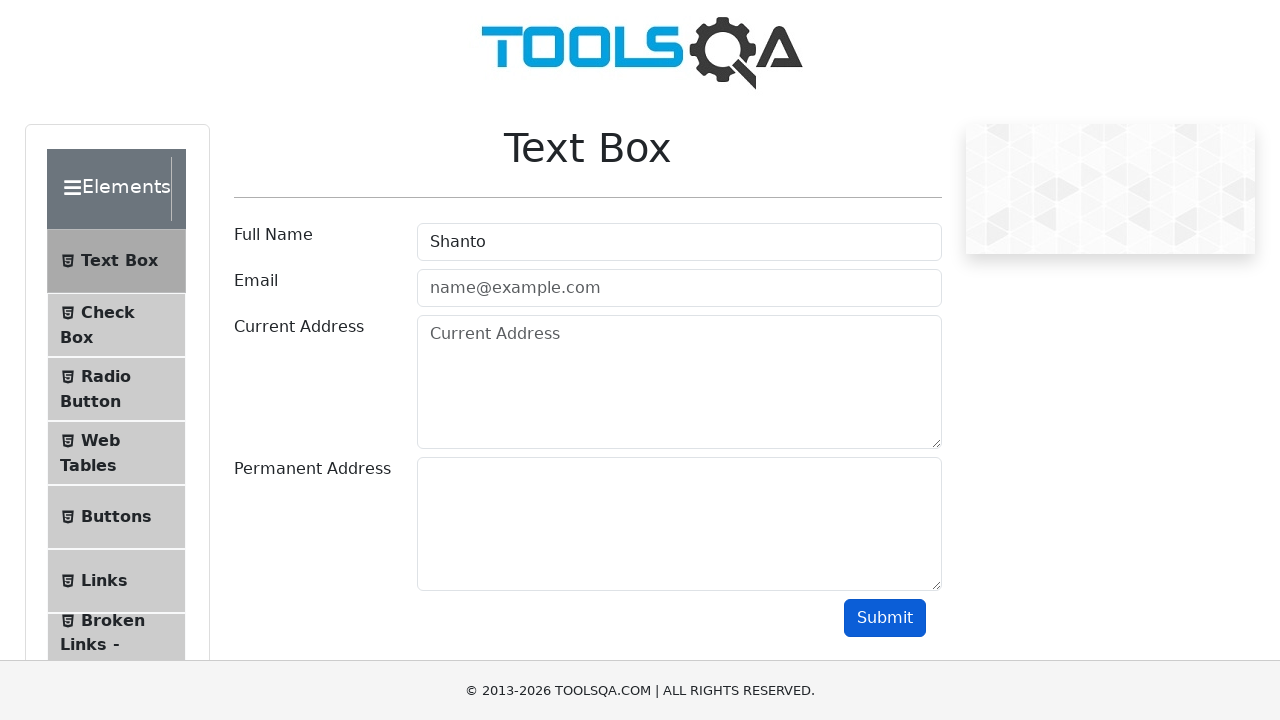

Verified that 'Shanto' appears in the output text
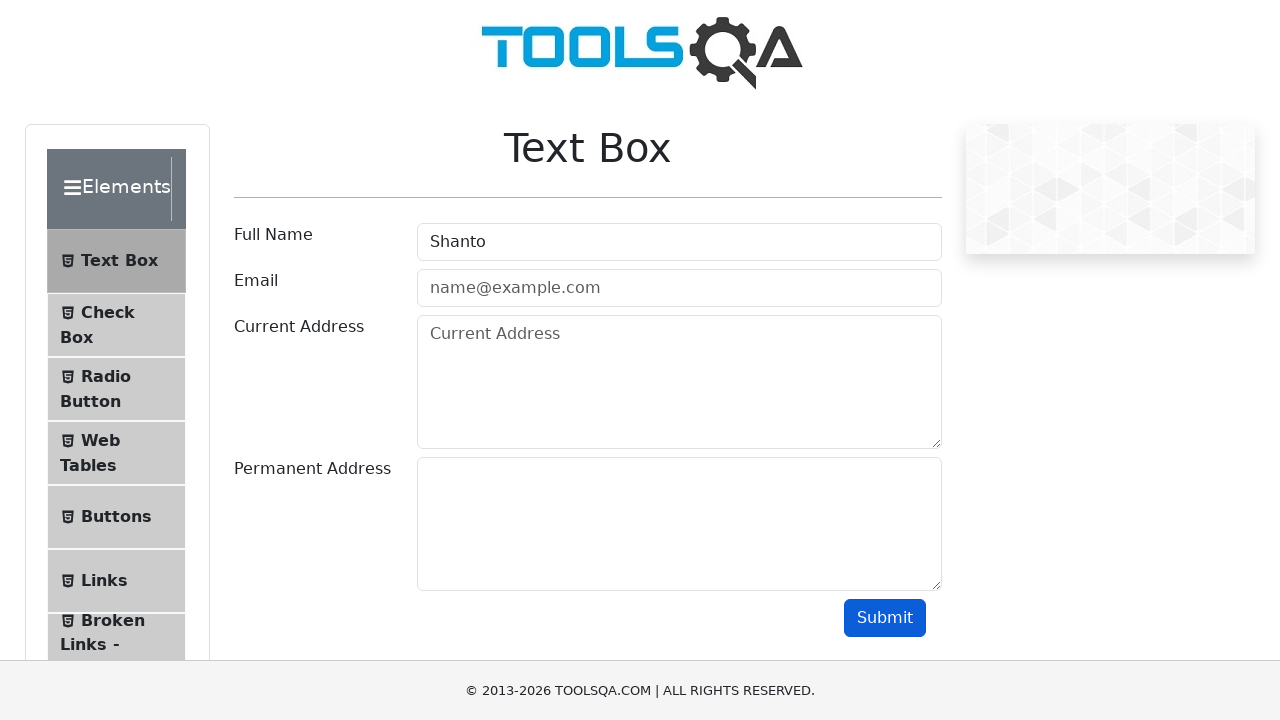

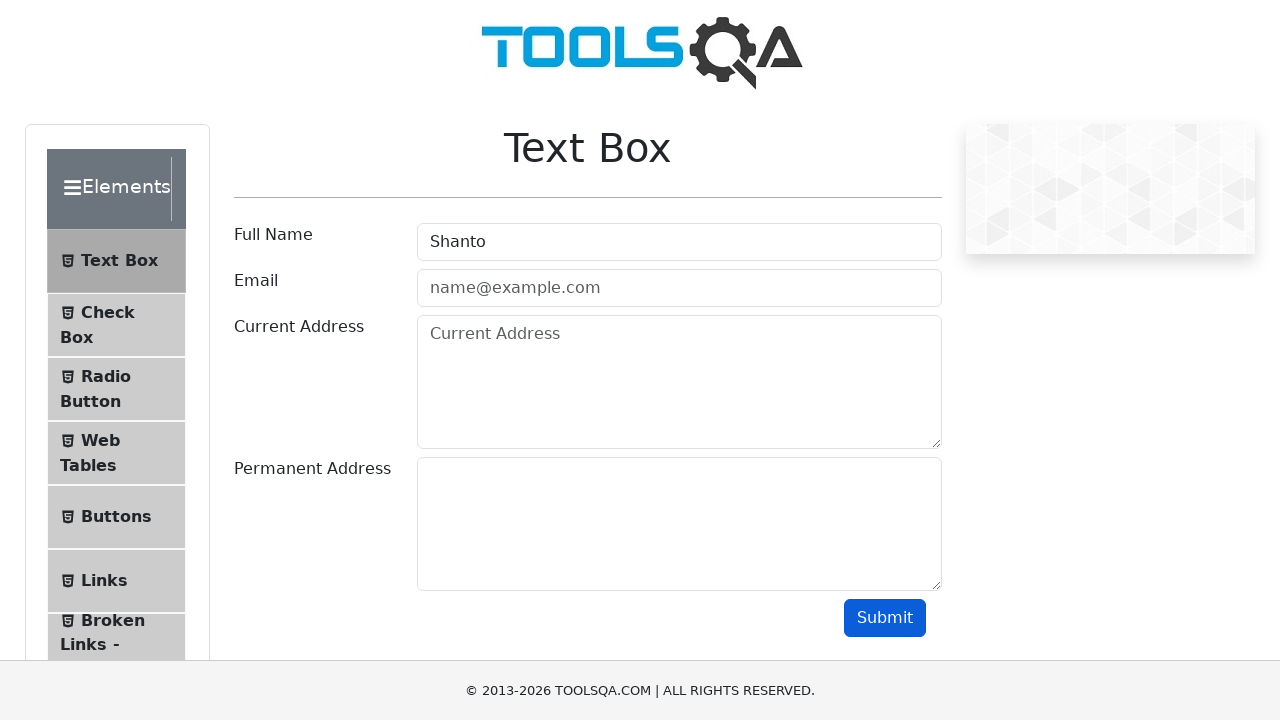